Tests accepting a JavaScript alert by clicking a button that triggers an alert, verifying the alert text, and accepting it

Starting URL: https://automationfc.github.io/basic-form/

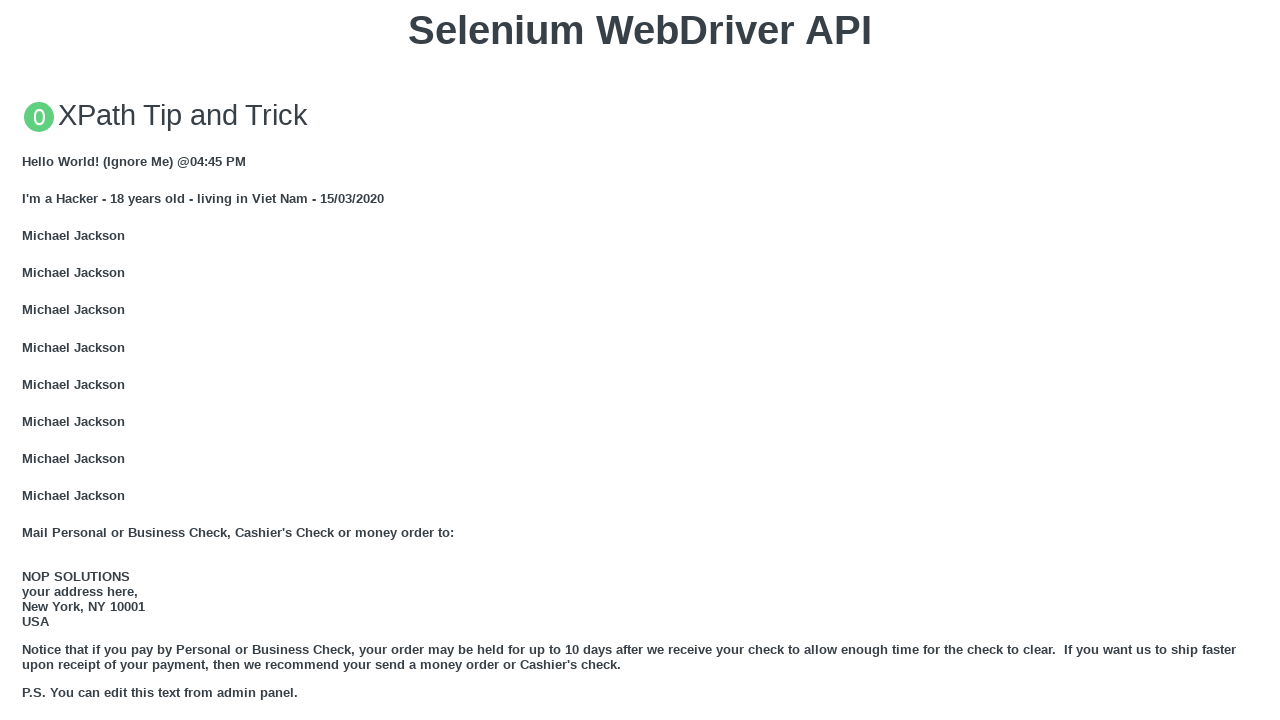

Clicked button to trigger JavaScript alert at (640, 360) on xpath=//button[text()='Click for JS Alert']
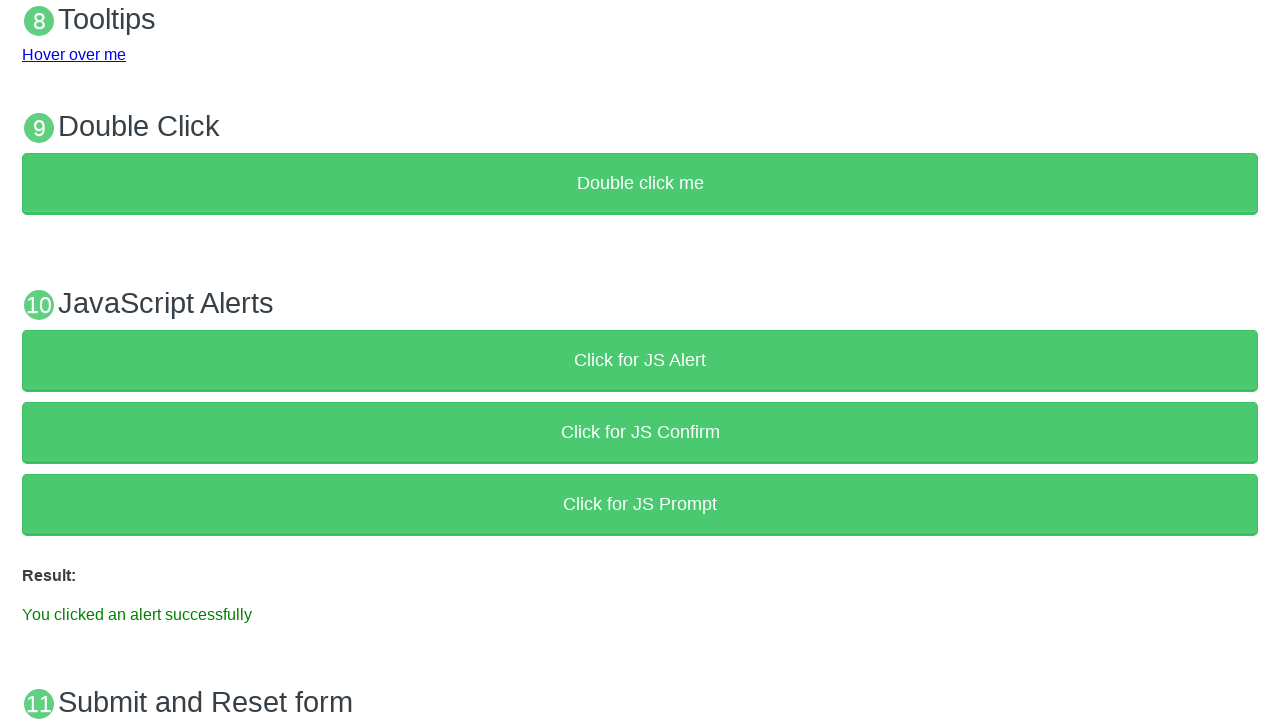

Set up dialog handler to accept alert
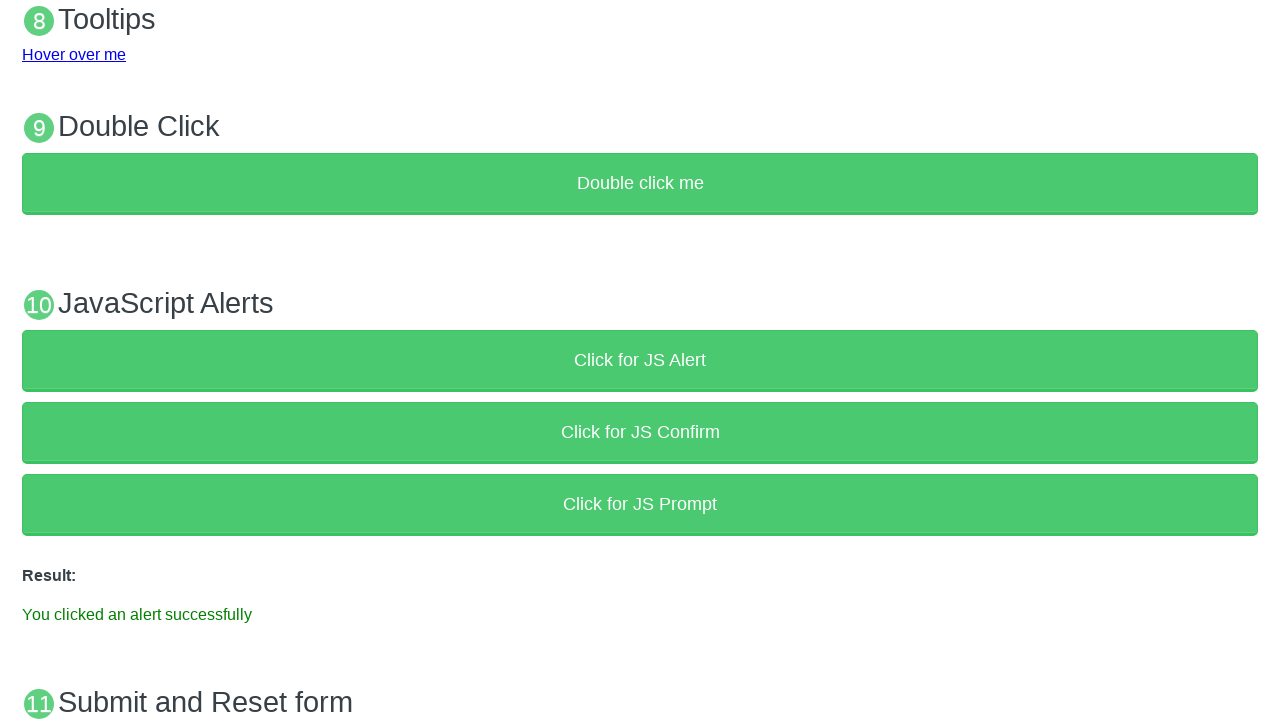

Alert accepted and result element loaded
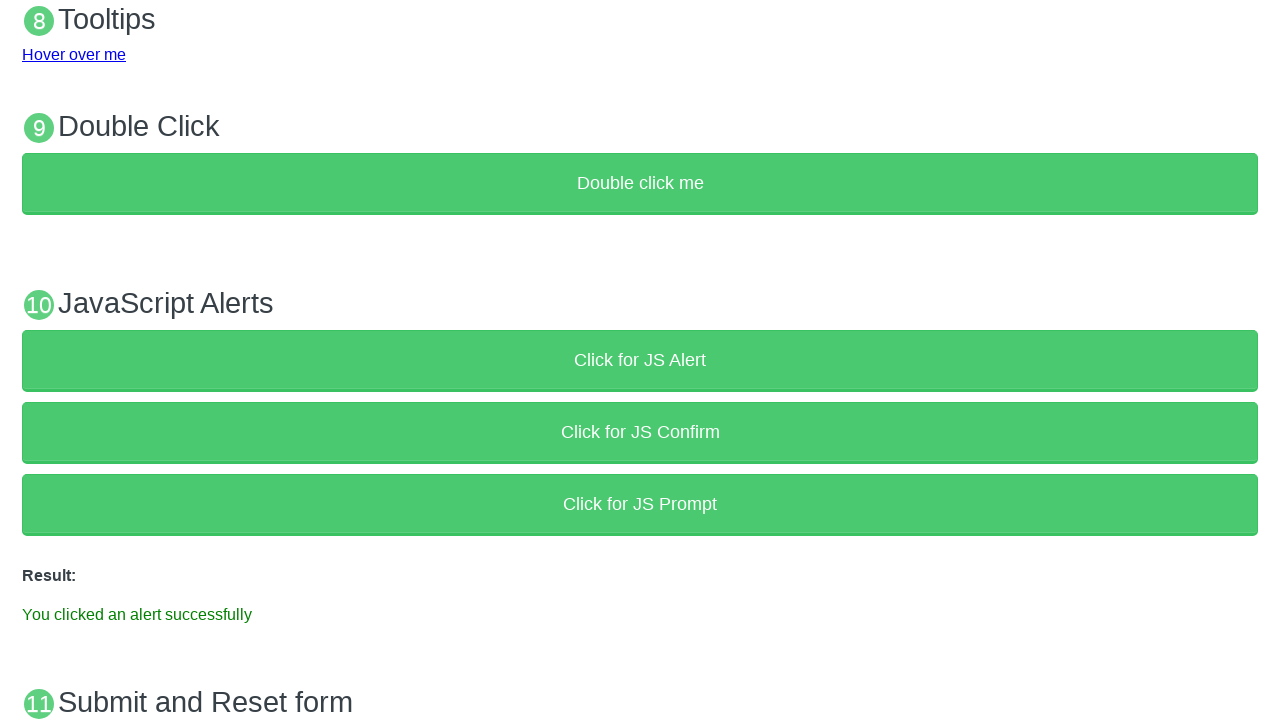

Verified result text matches expected message: 'You clicked an alert successfully'
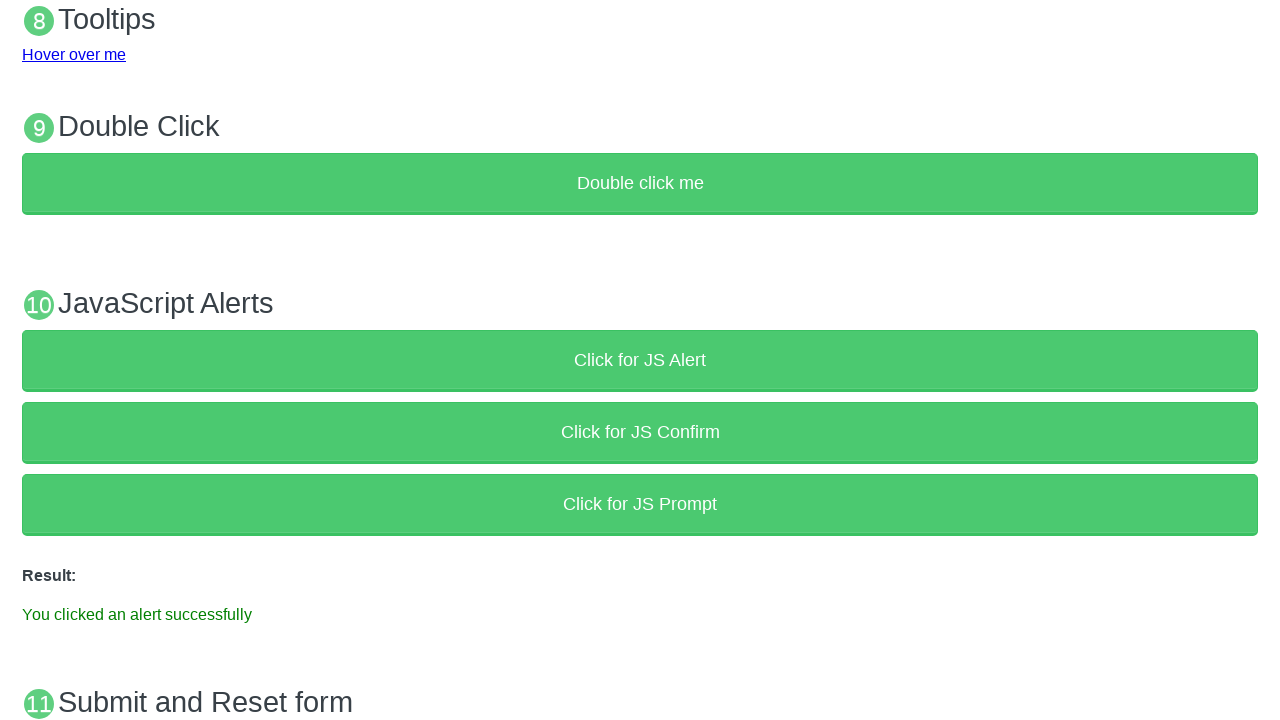

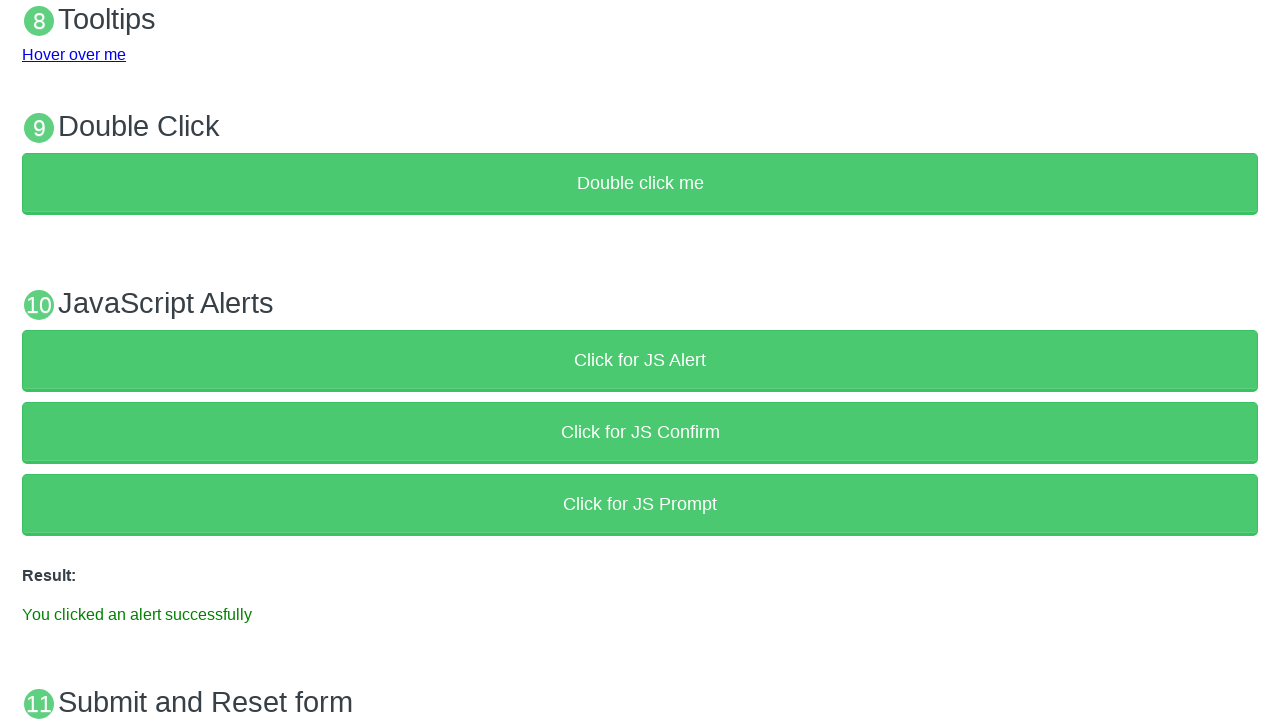